Tests window handling by clicking a link that opens a new window, switching to it to verify content, then switching back to the parent window

Starting URL: https://the-internet.herokuapp.com/windows

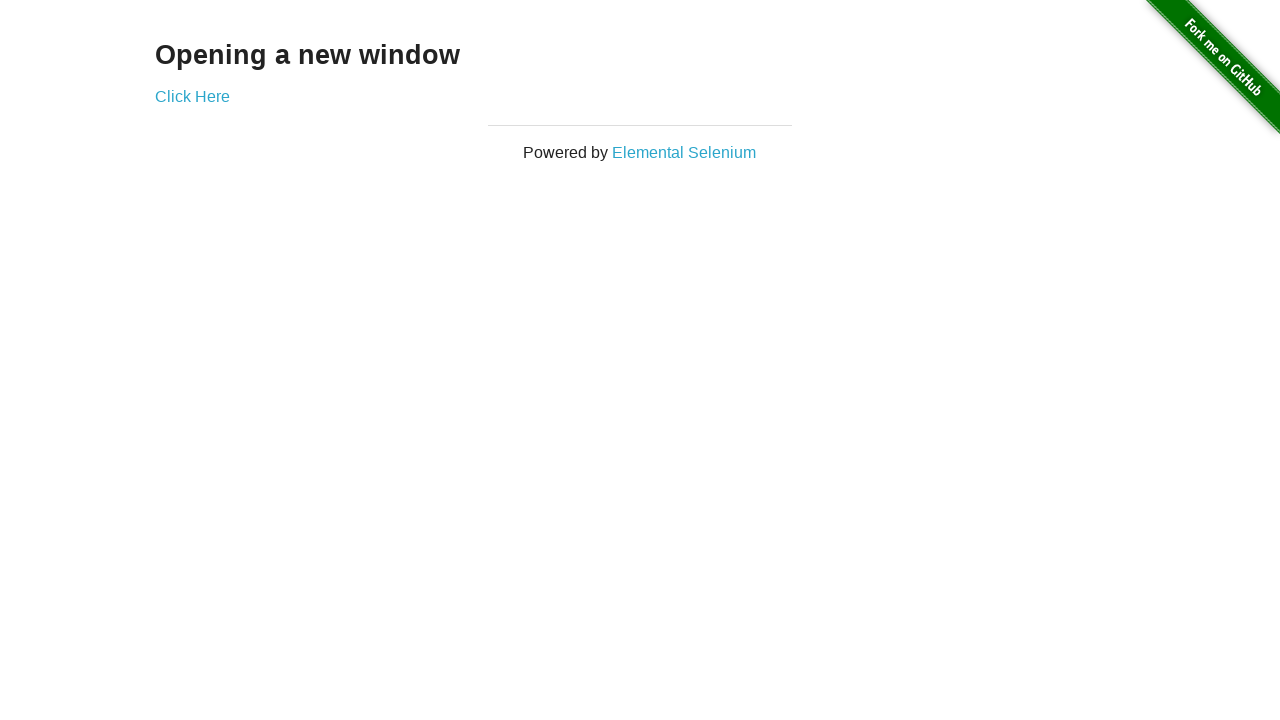

Clicked link to open new window at (192, 96) on a[href='/windows/new']
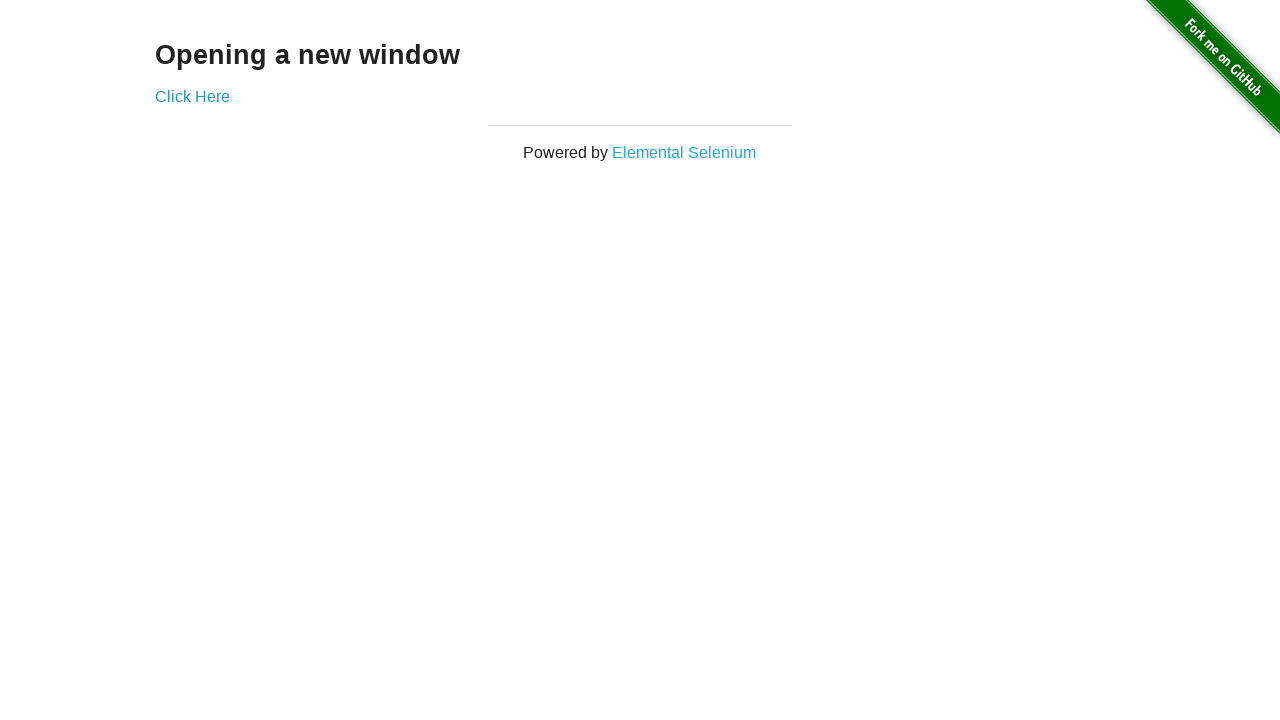

New window opened and captured
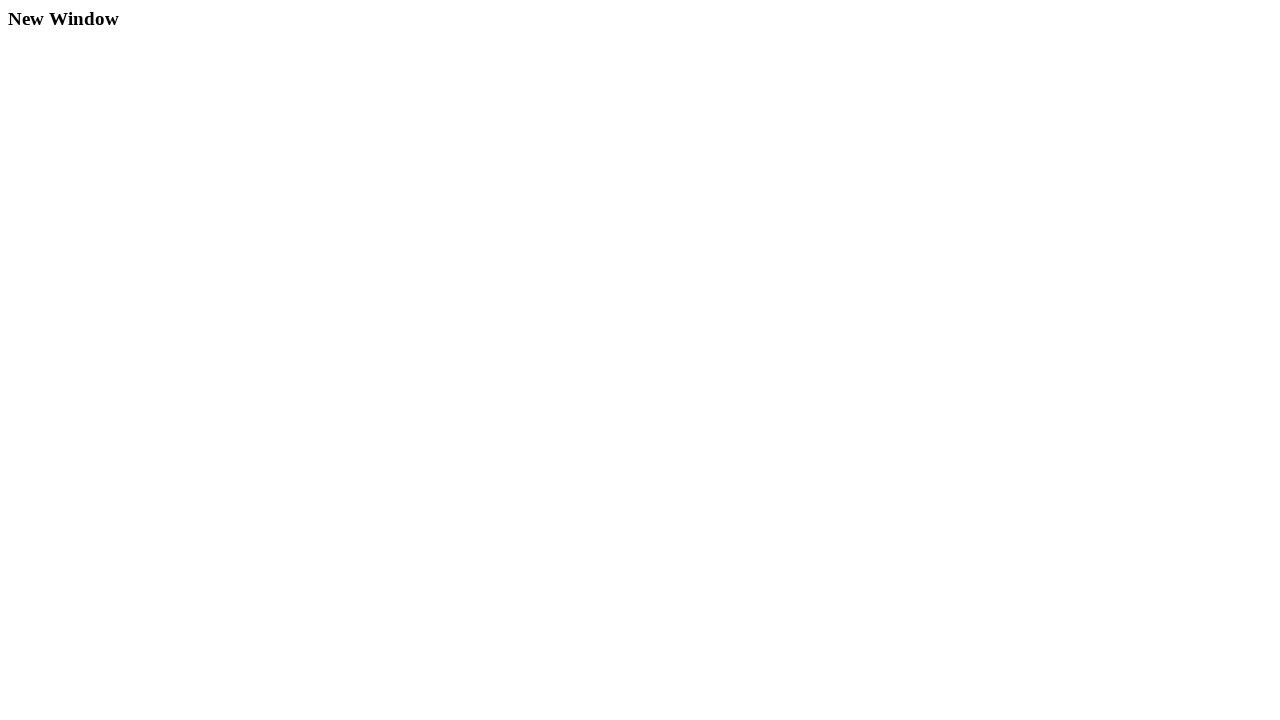

Verified 'New Window' text is present in new window content
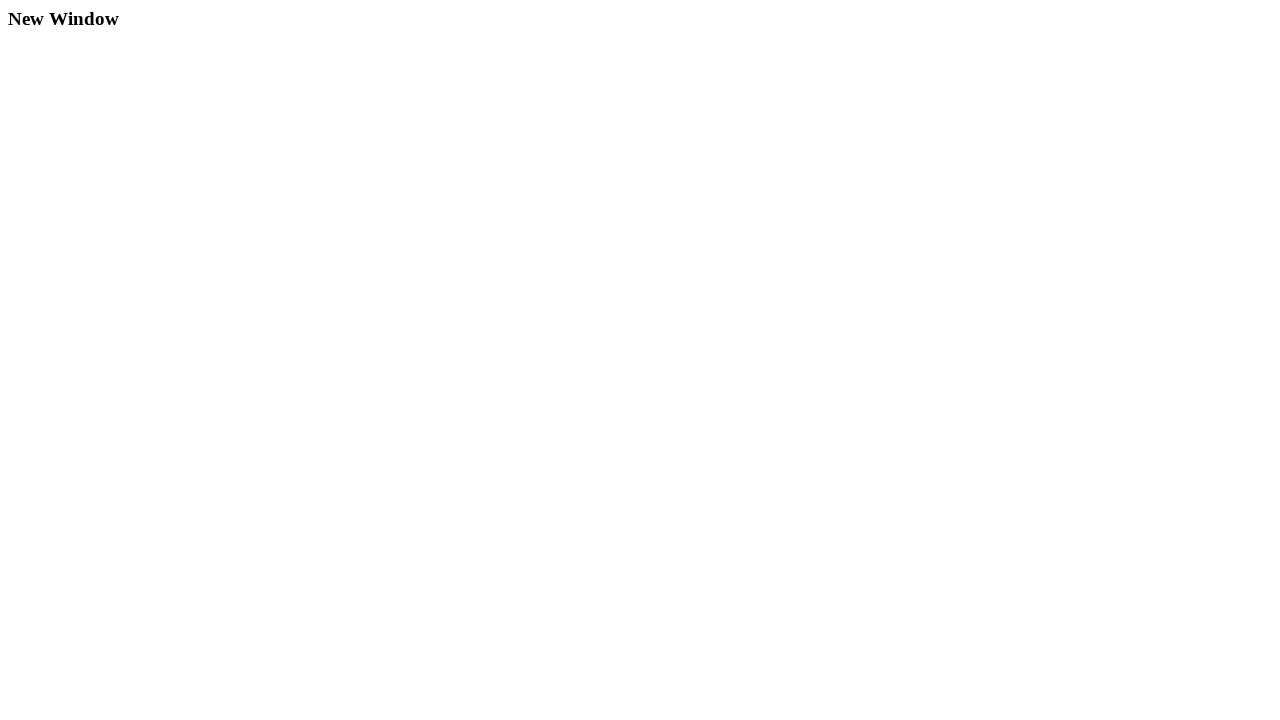

Closed the new window
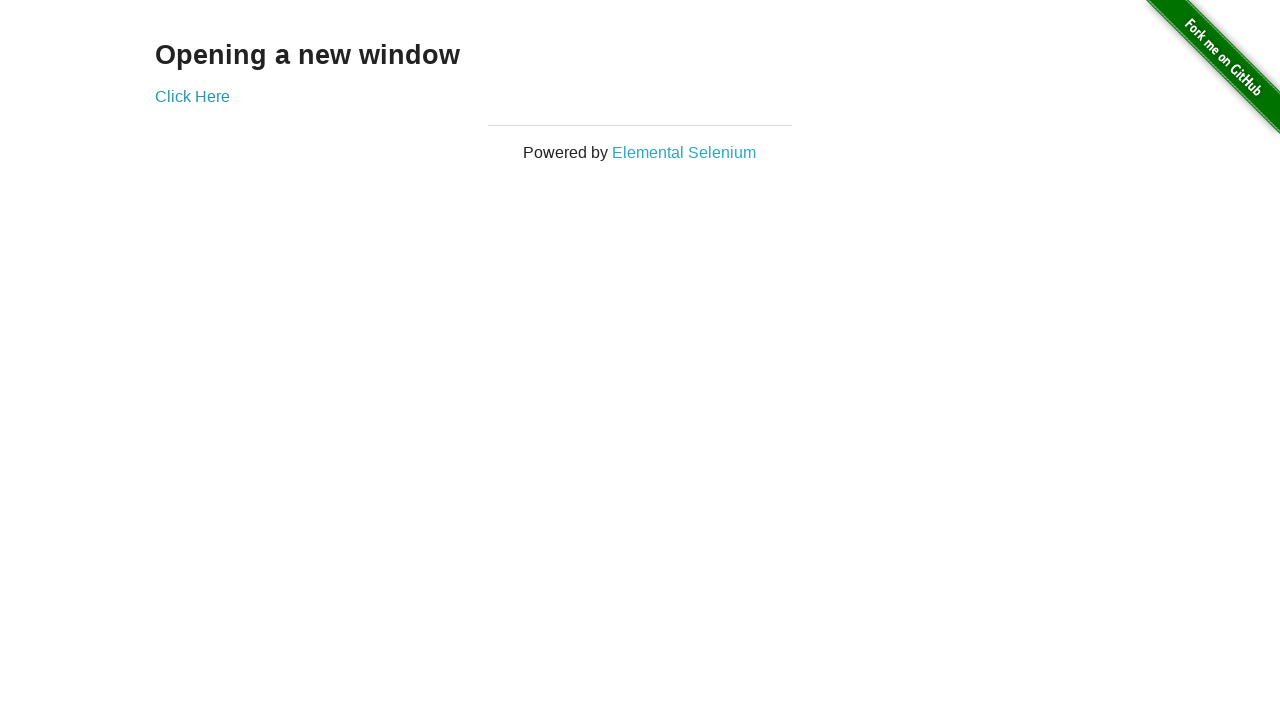

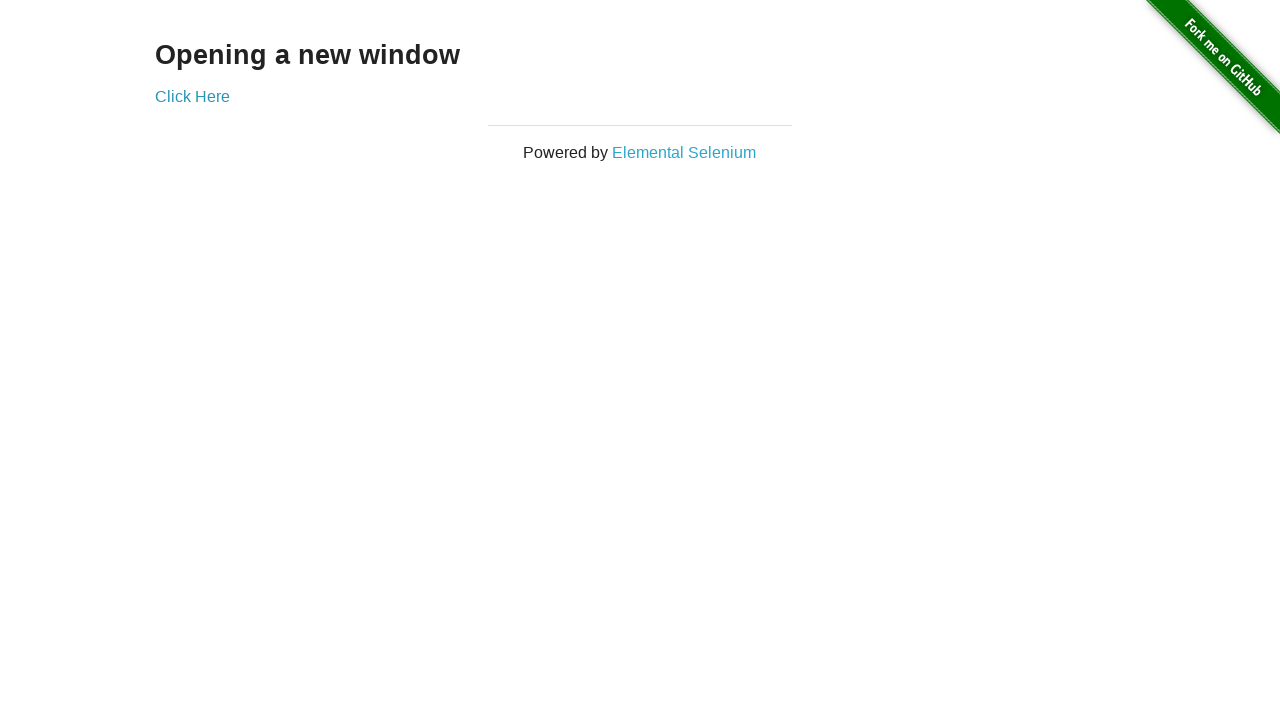